Tests filling a mobile number field on a Selenium practice form by locating the element by name and entering a phone number

Starting URL: https://www.tutorialspoint.com/selenium/practice/selenium_automation_practice.php

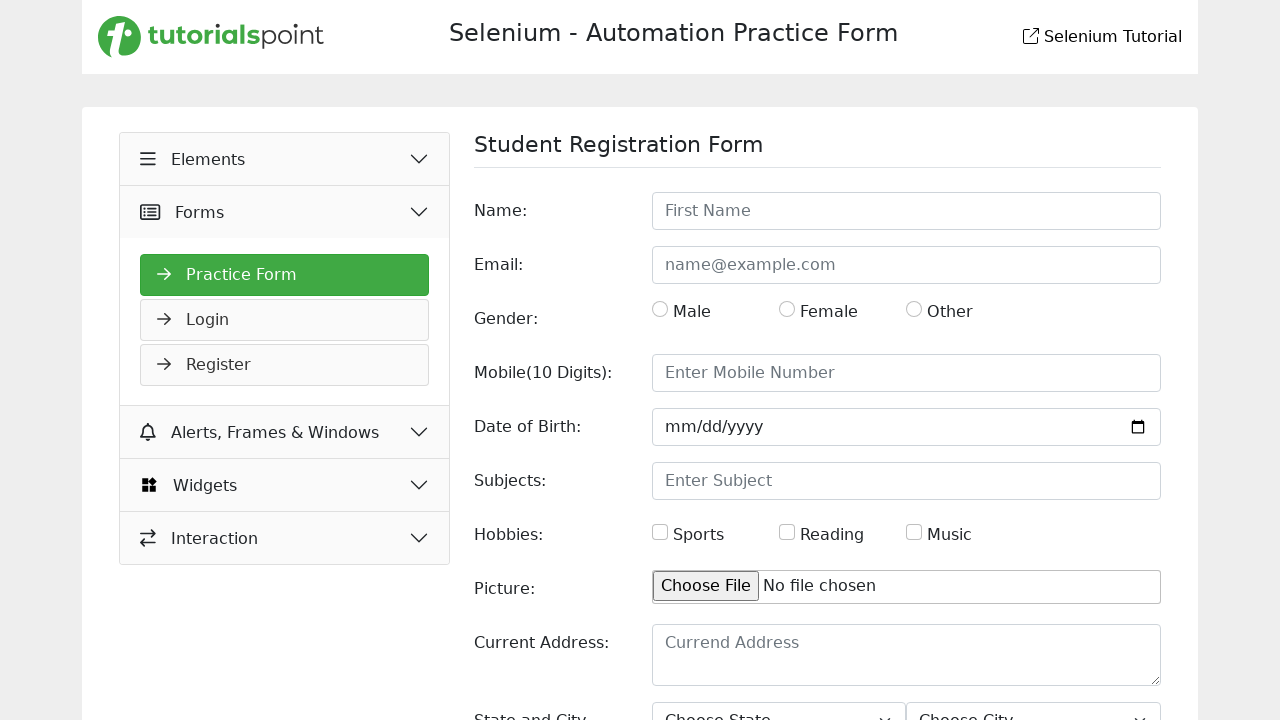

Navigated to Selenium practice form URL
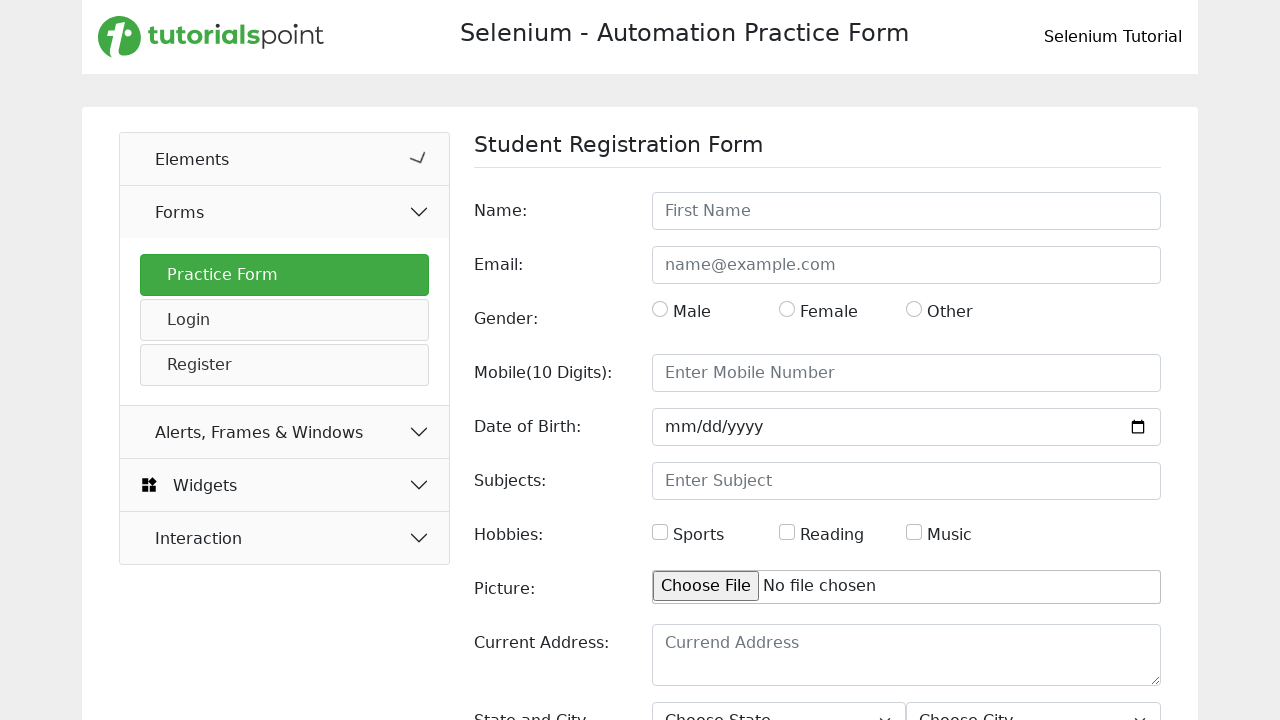

Filled mobile number field with '01823594398' on input[name='mobile']
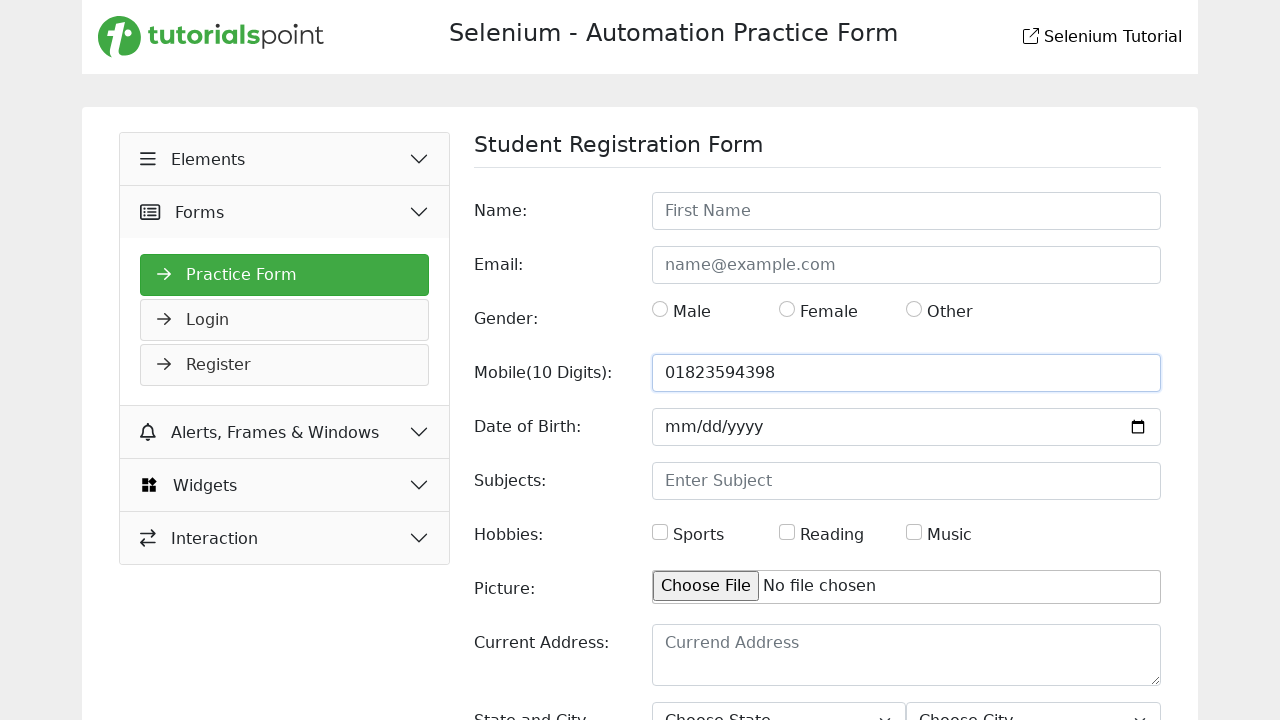

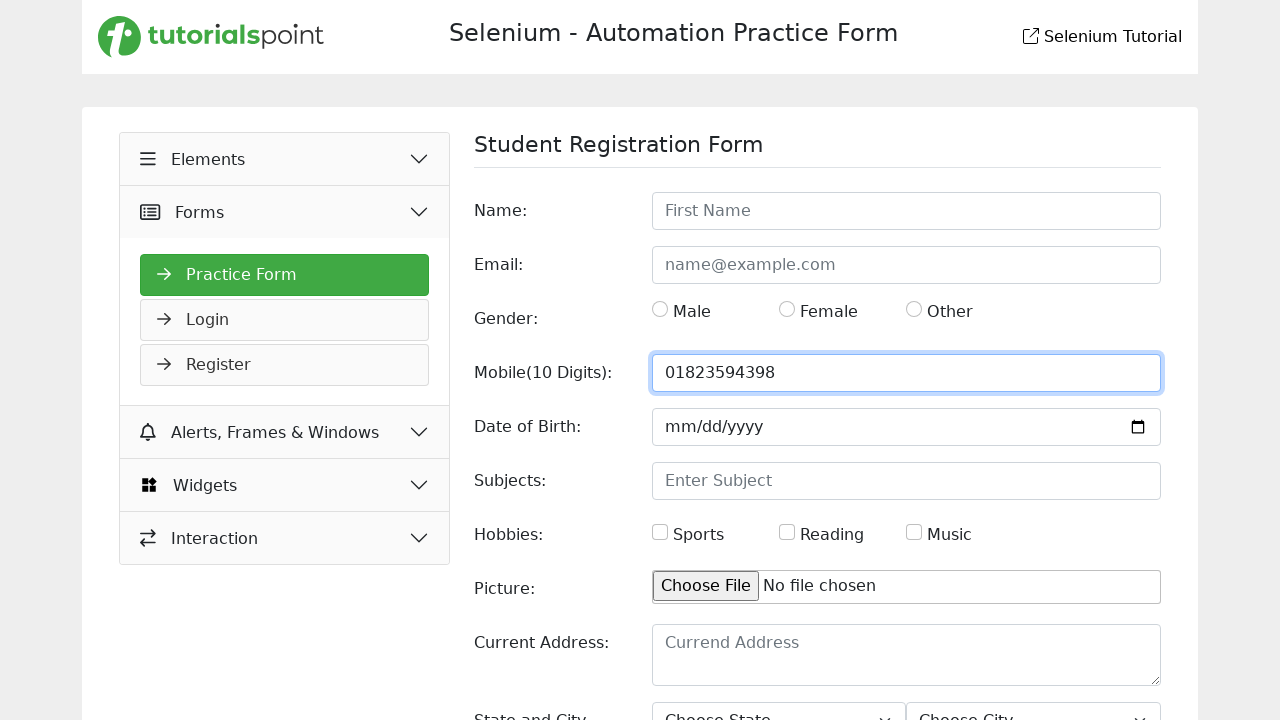